Tests JavaScript confirm dialog by clicking the confirm button and dismissing it, then verifying the Cancel message

Starting URL: https://the-internet.herokuapp.com/javascript_alerts

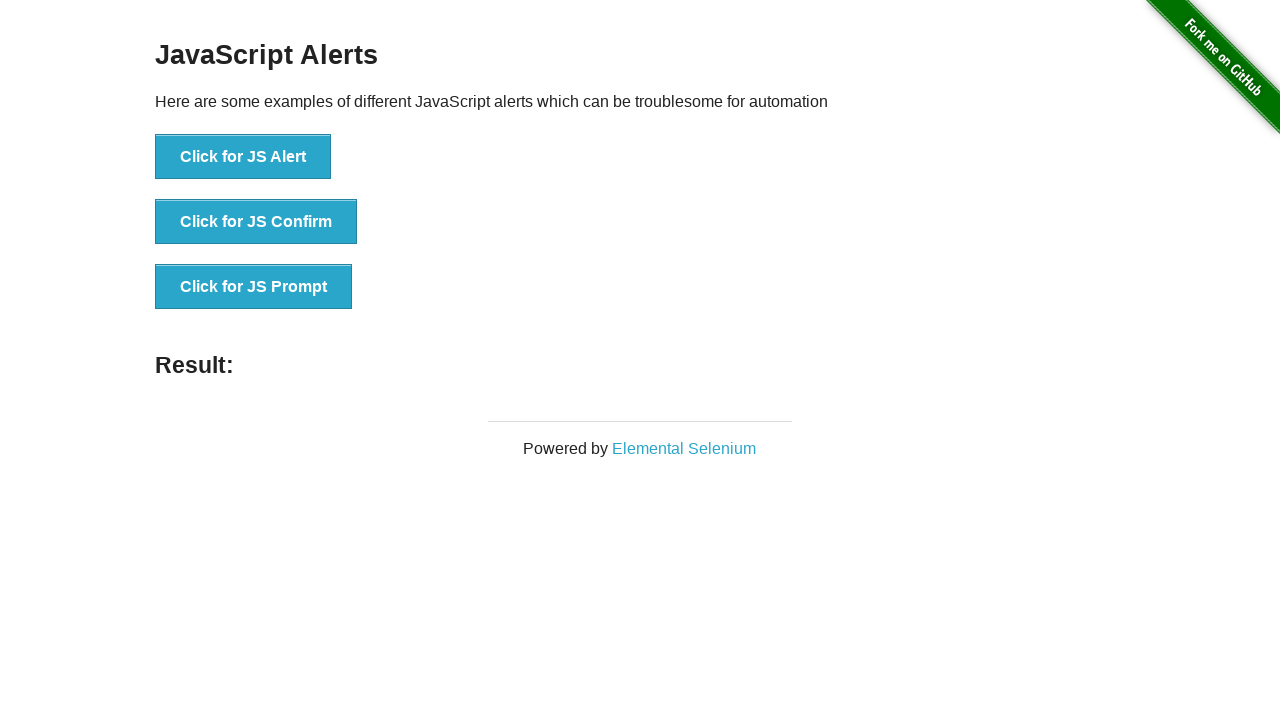

Clicked the 'Click for JS Confirm' button at (256, 222) on xpath=//button[text()="Click for JS Confirm"]
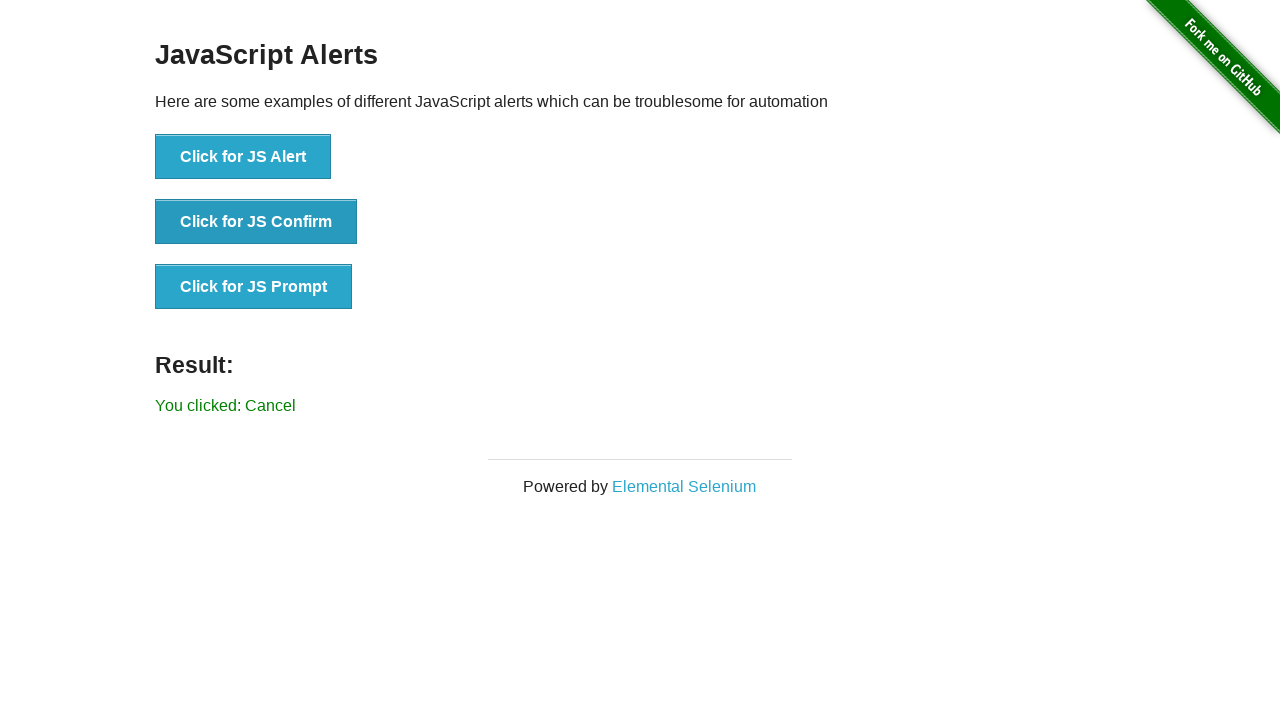

Set up dialog handler to dismiss the confirm dialog
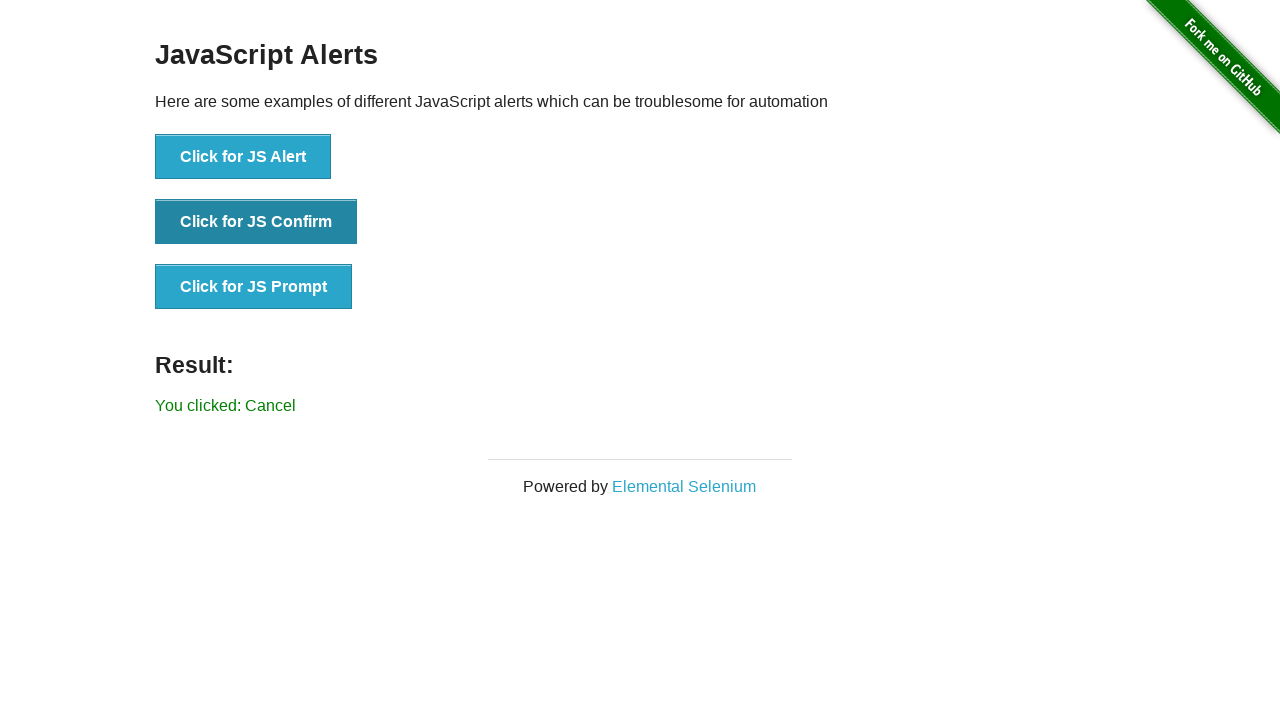

Retrieved result message text
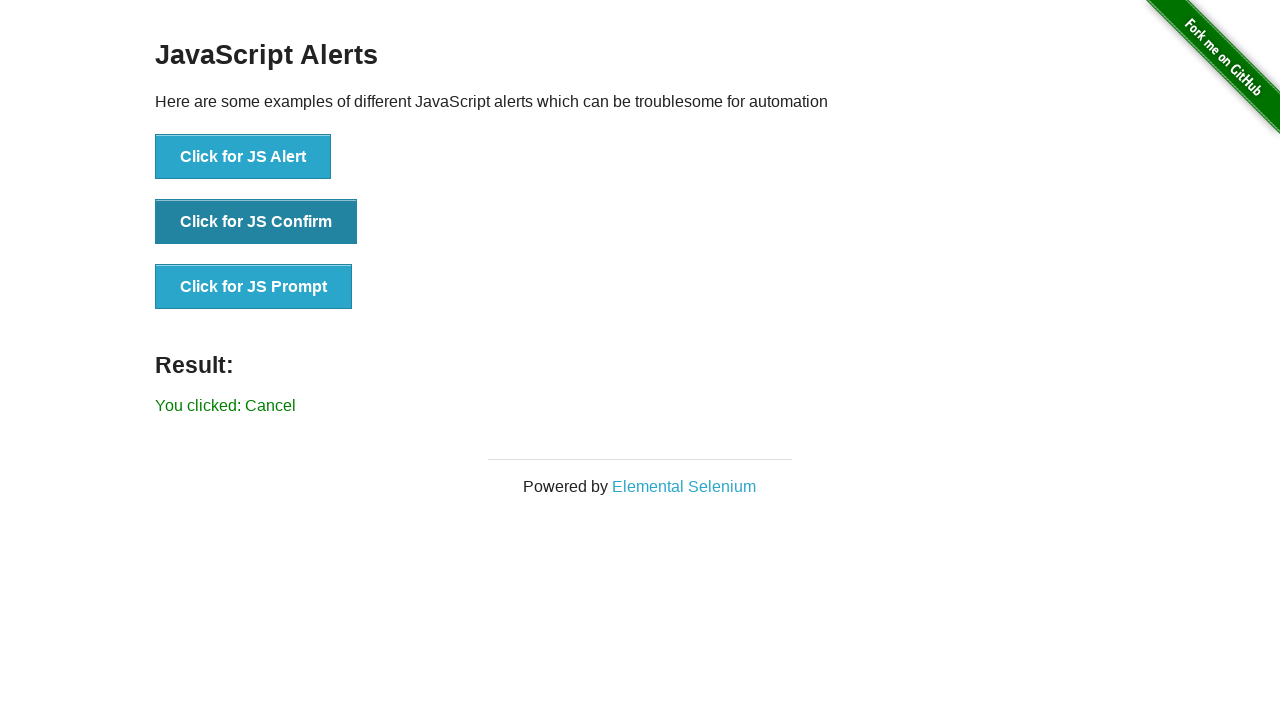

Verified result message shows 'You clicked: Cancel'
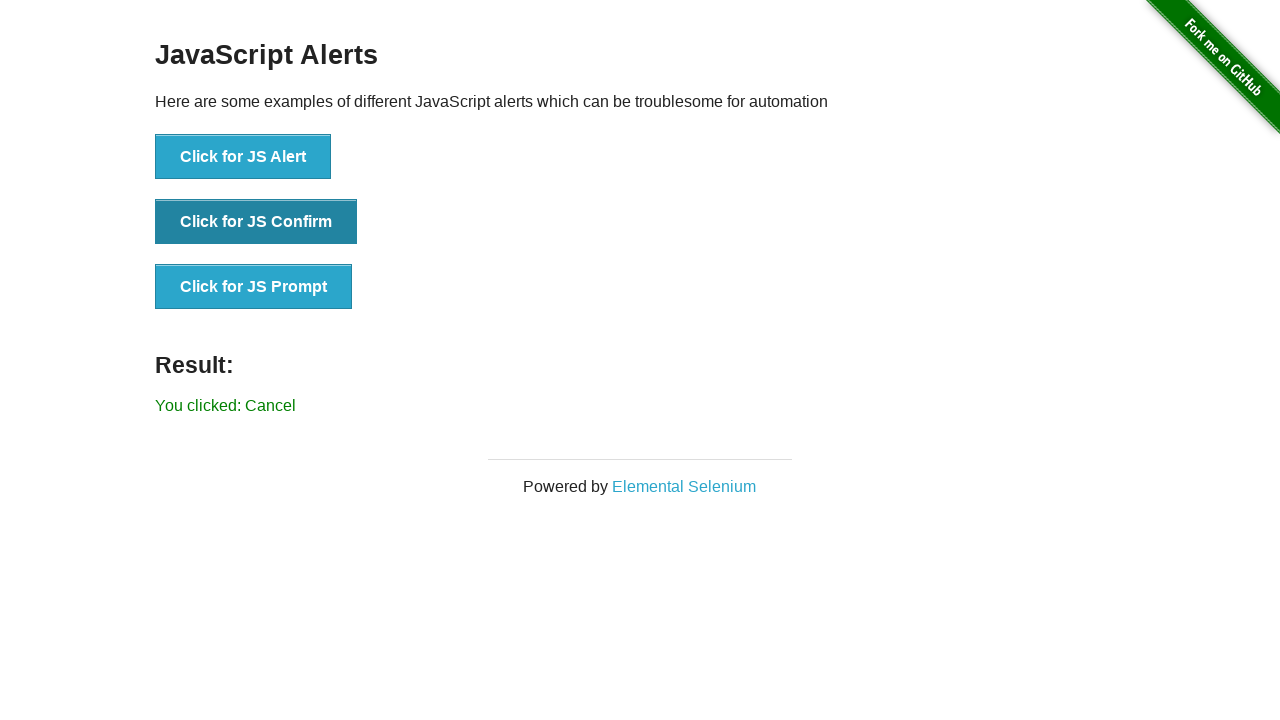

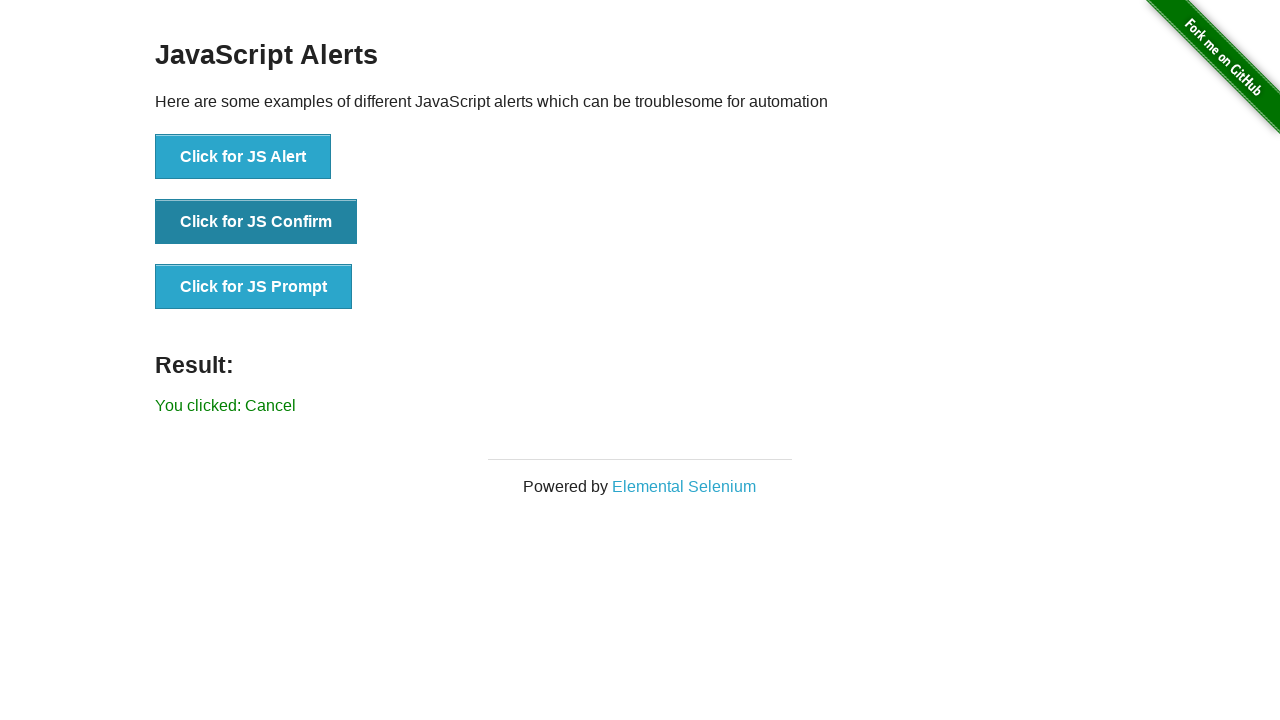